Navigates to two GitHub repository pages and verifies that the page titles contain expected repository descriptions. Tests basic navigation and title verification on GitHub project pages.

Starting URL: https://github.com/bonigarcia/webdrivermanager

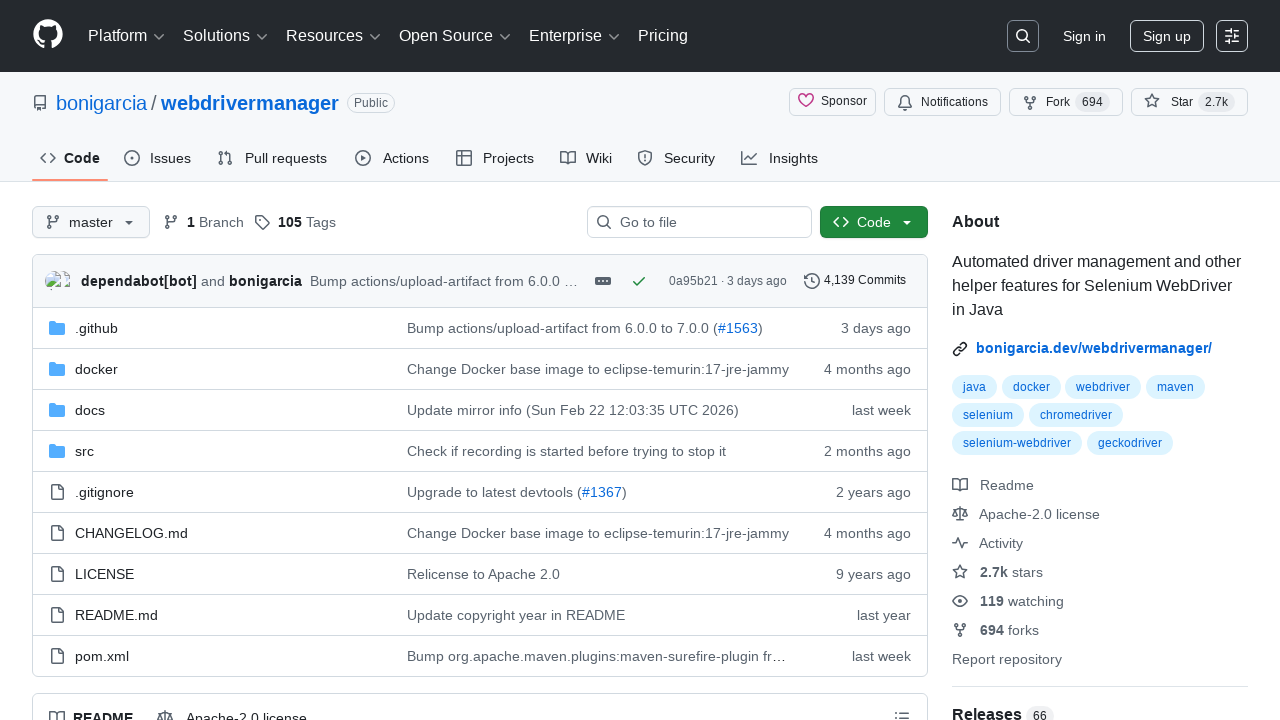

Waited for webdrivermanager page to load (domcontentloaded)
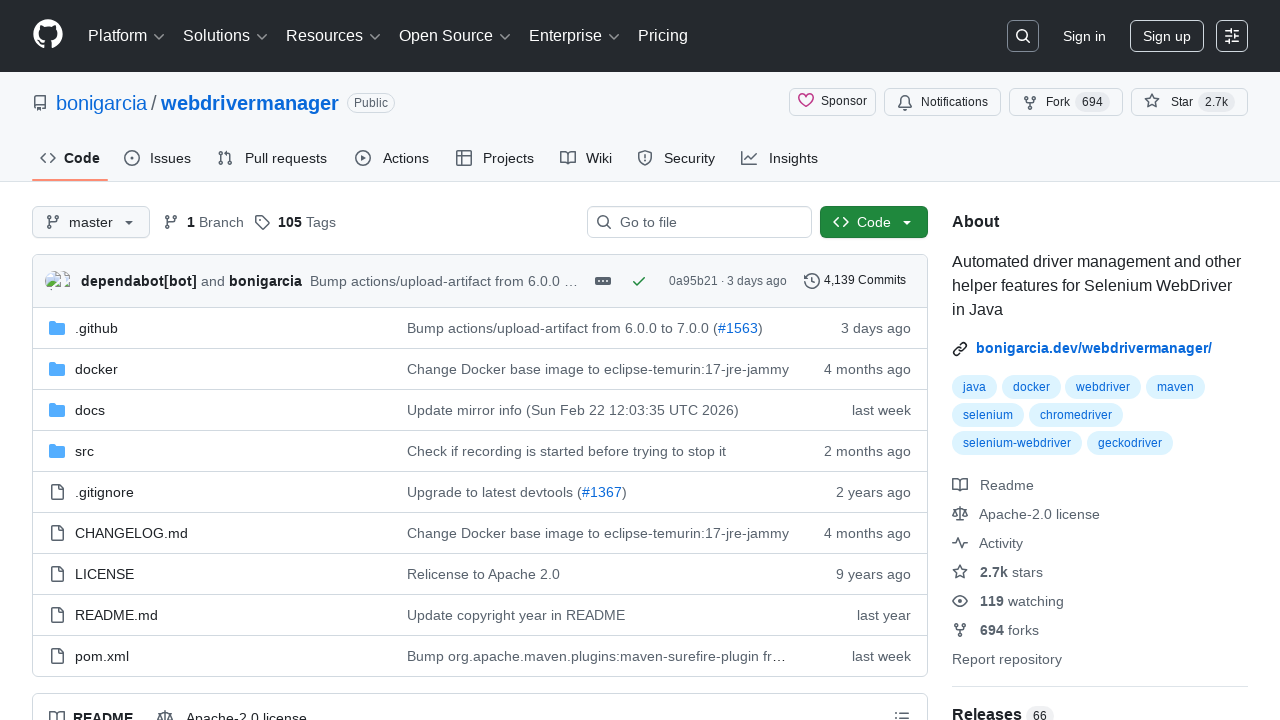

Retrieved page title: GitHub - bonigarcia/webdrivermanager: Automated driver management and other helper features for Selenium WebDriver in Java
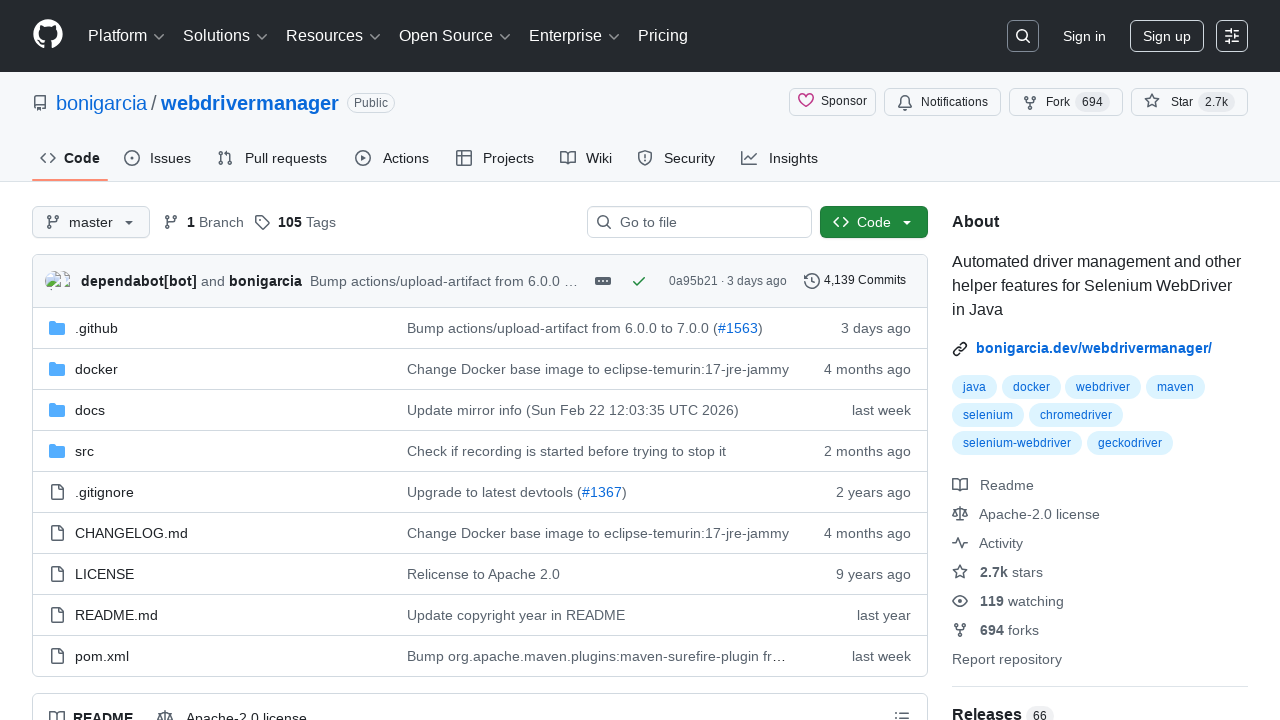

Verified webdrivermanager page title contains expected repository description
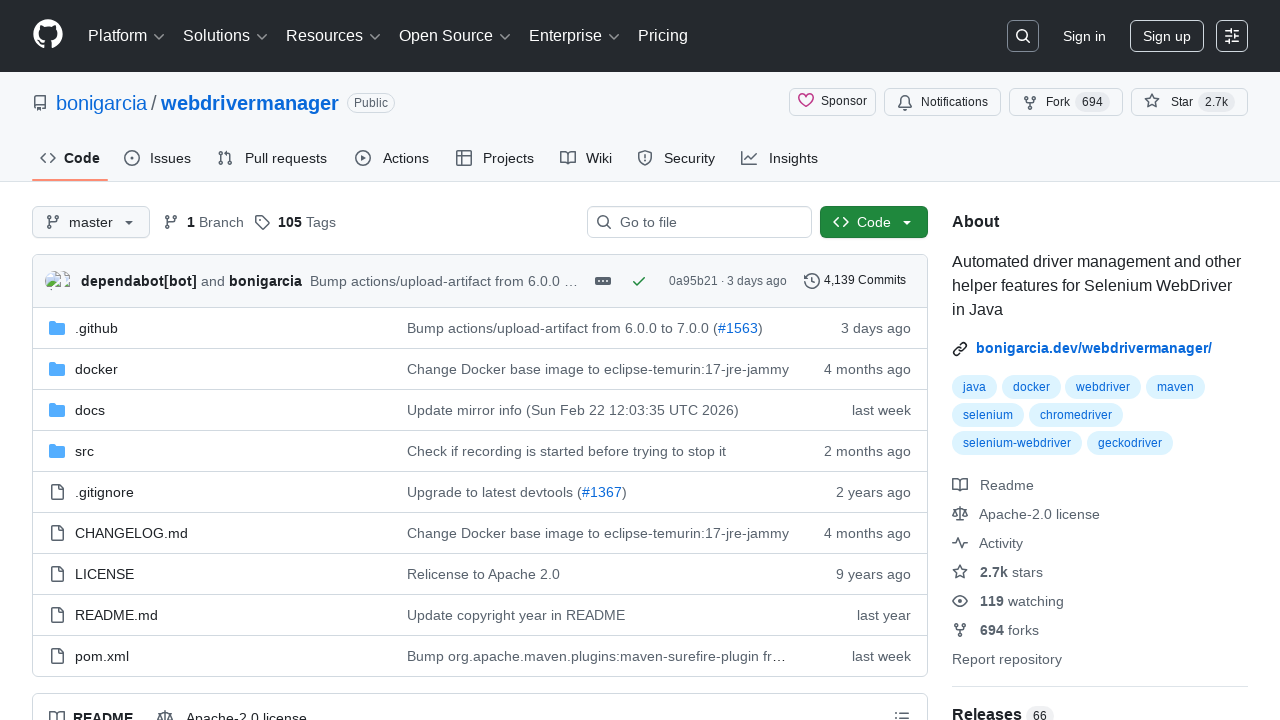

Navigated to selenium-jupiter GitHub repository
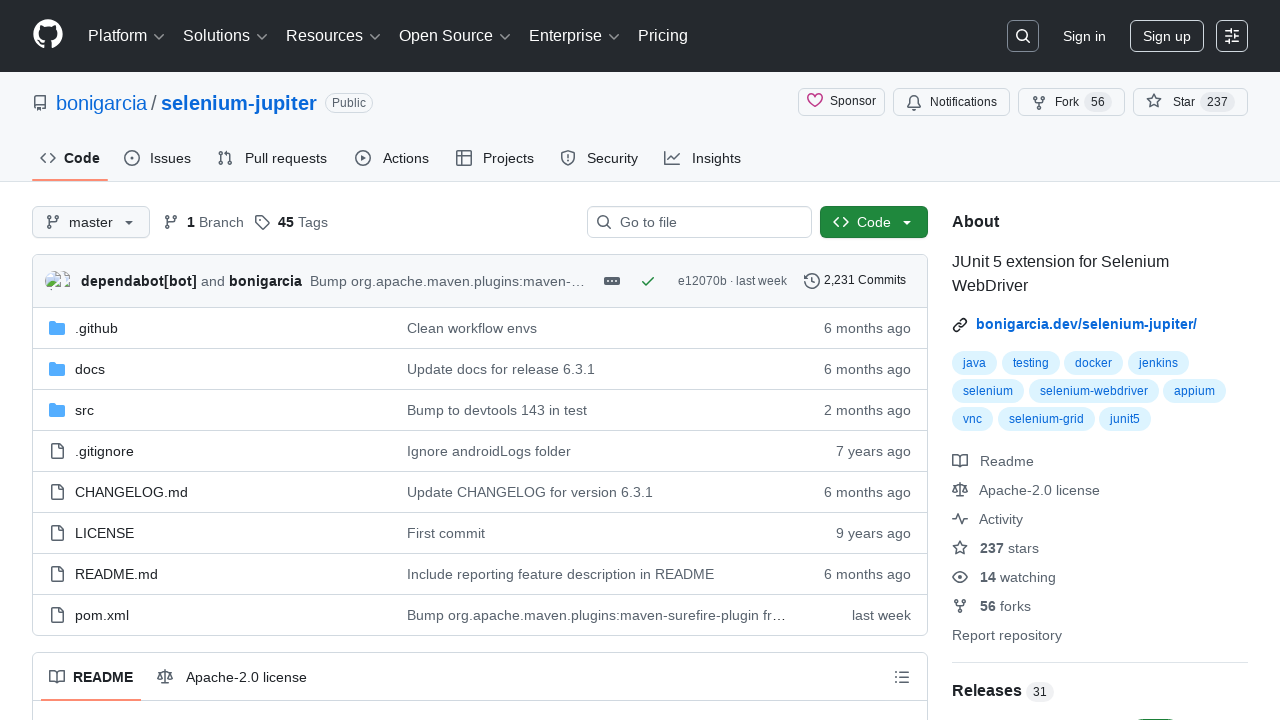

Waited for selenium-jupiter page to load (domcontentloaded)
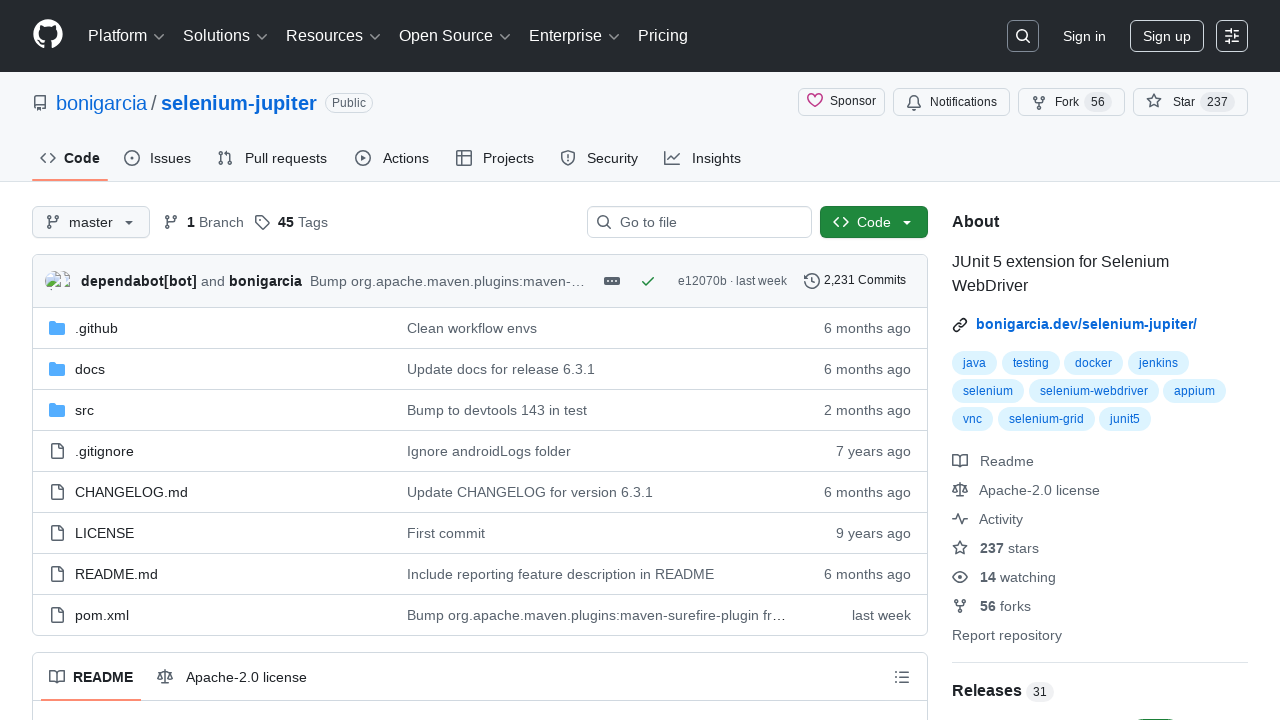

Retrieved page title: GitHub - bonigarcia/selenium-jupiter: JUnit 5 extension for Selenium WebDriver
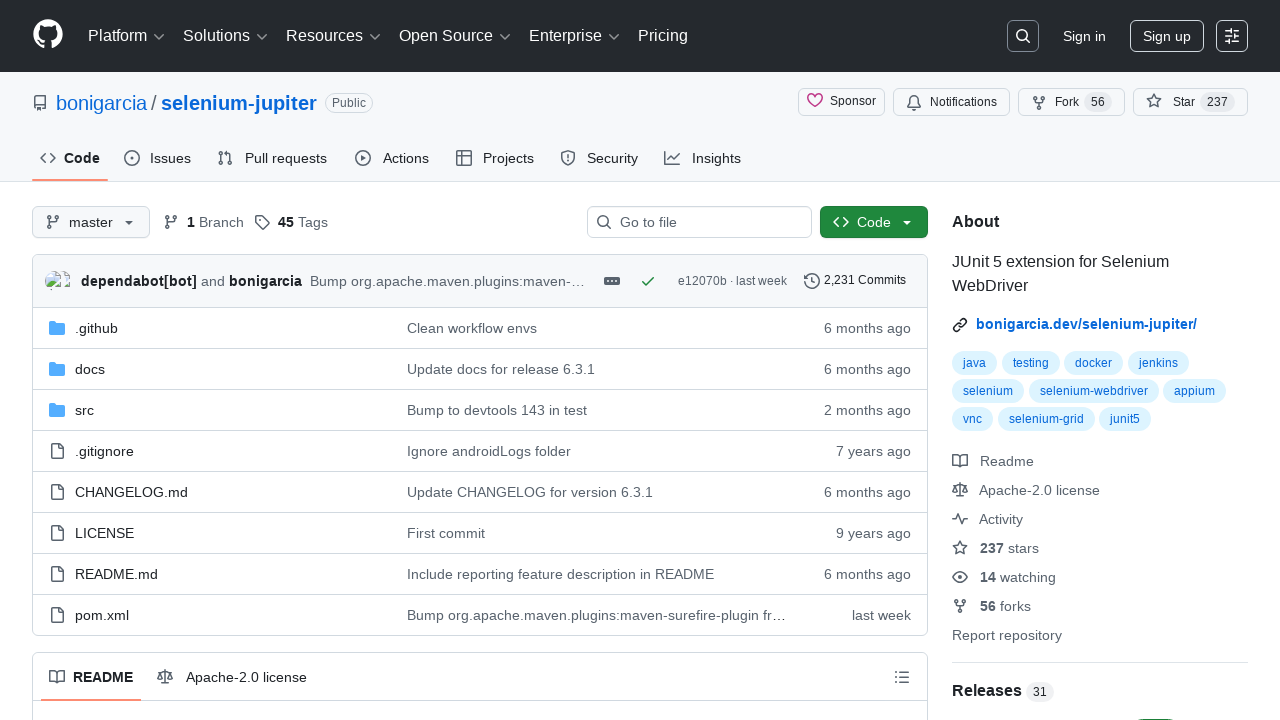

Verified selenium-jupiter page title contains expected repository description
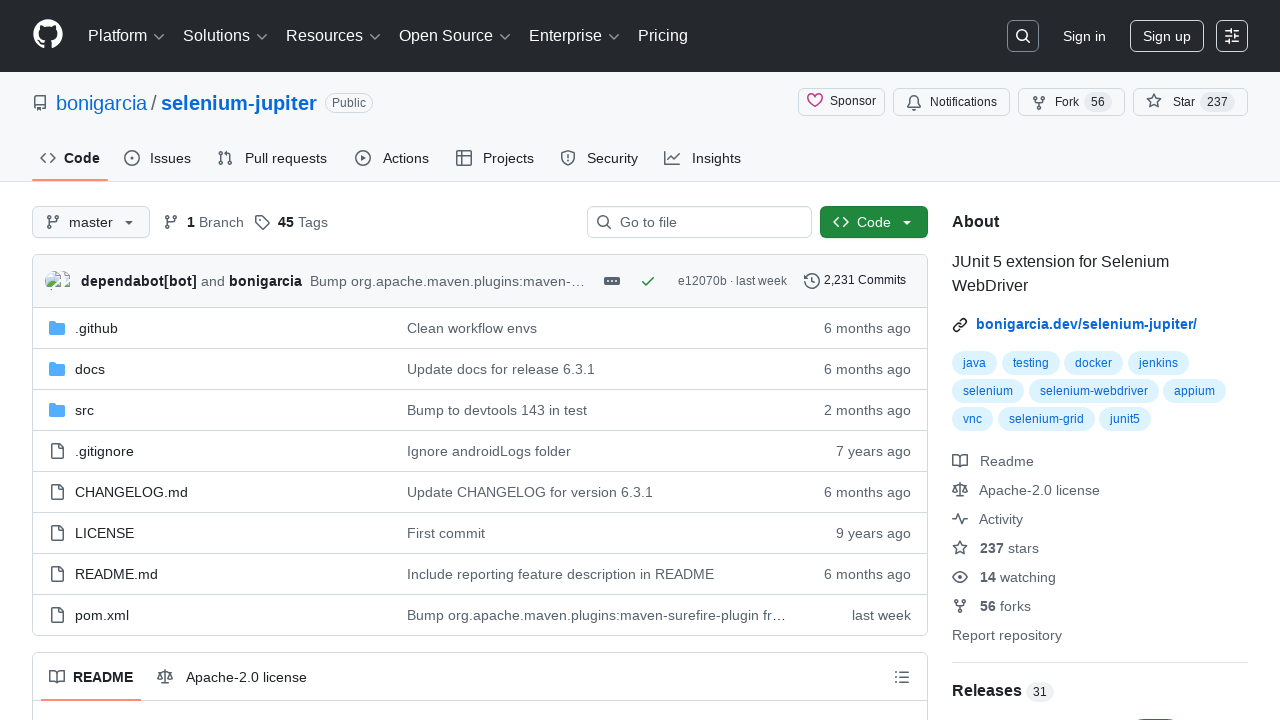

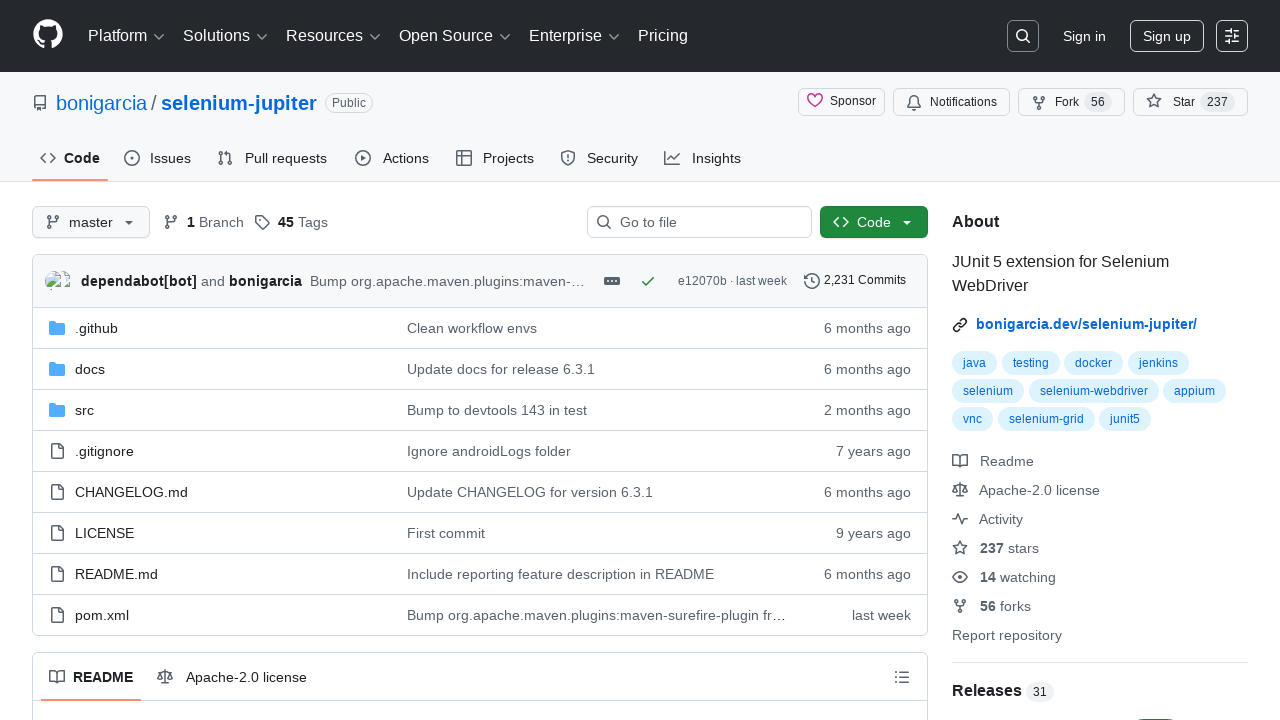